Adds todos, marks one completed, then navigates to the 'completed' filter view via URL

Starting URL: https://todomvc.com/examples/typescript-angular/#/

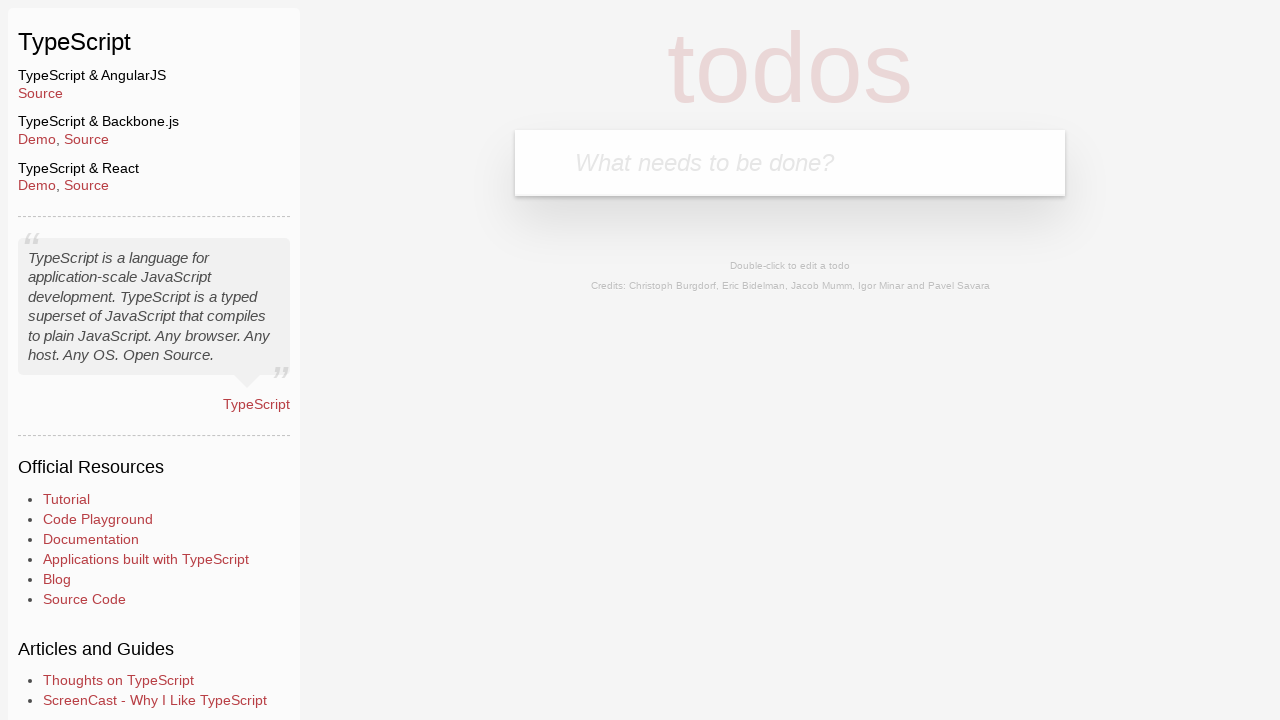

Filled new todo input with 'Example1' on .new-todo
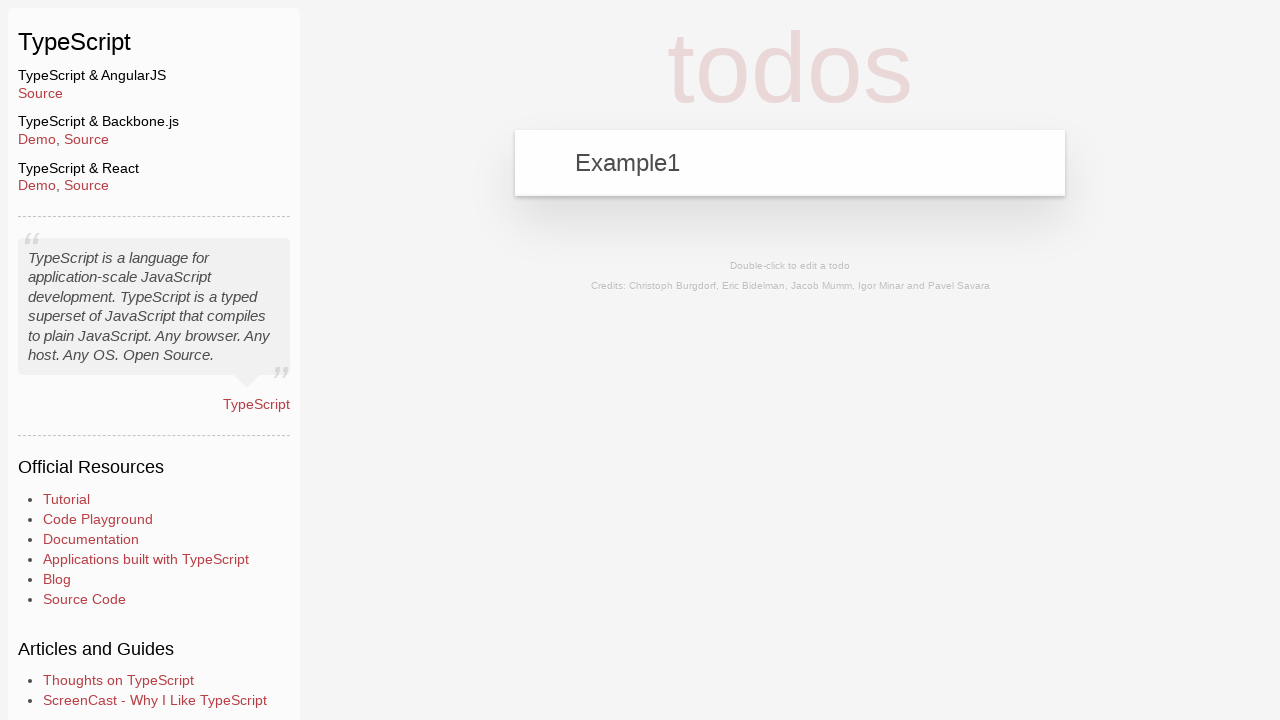

Pressed Enter to add first todo on .new-todo
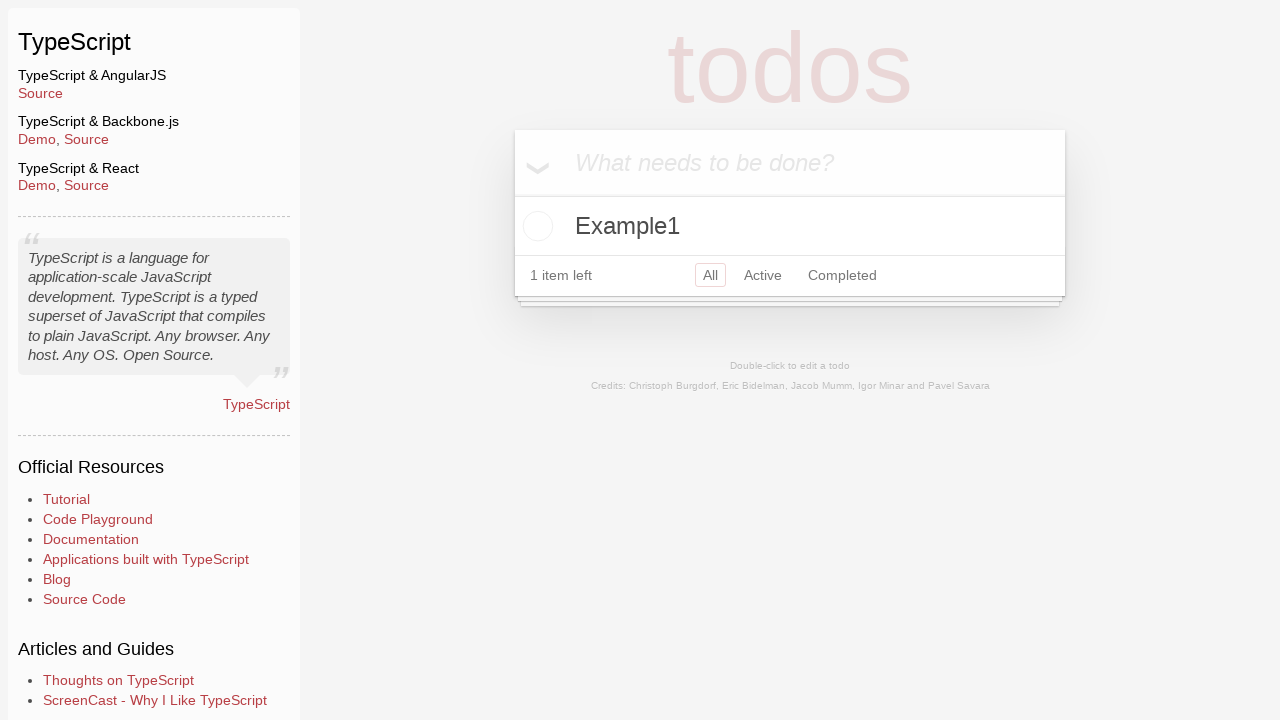

Filled new todo input with 'Example2' on .new-todo
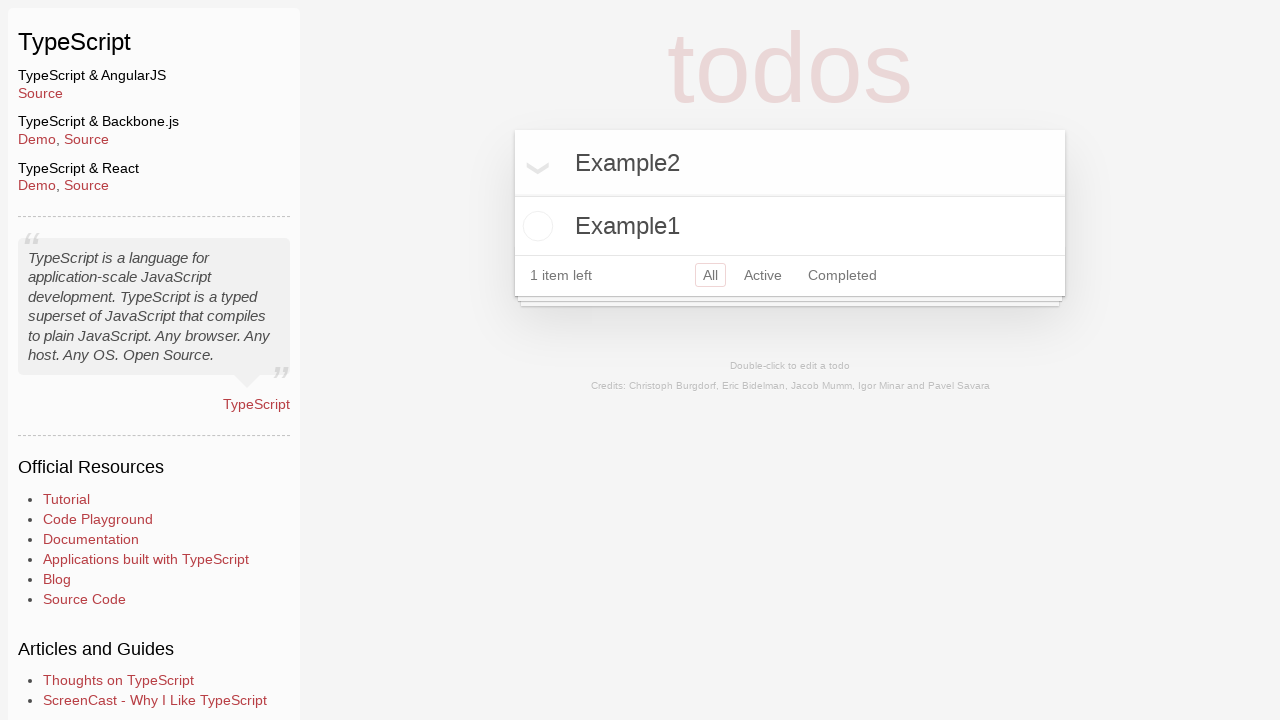

Pressed Enter to add second todo on .new-todo
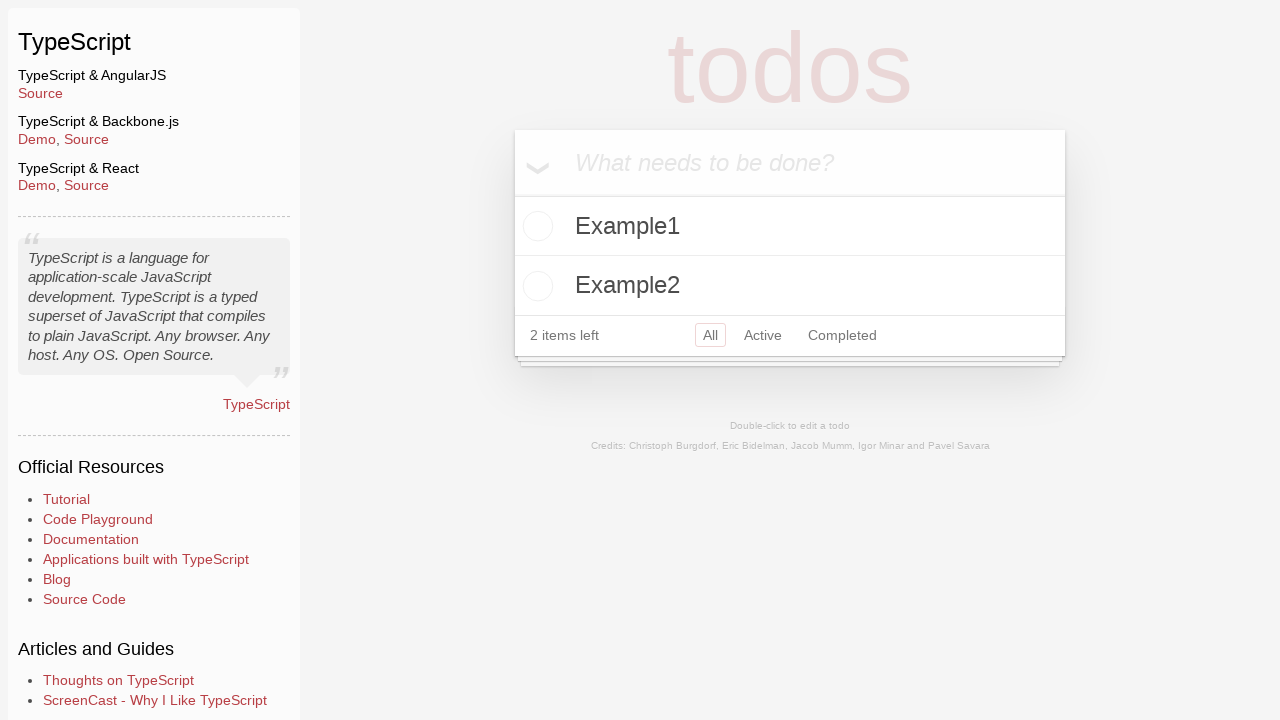

Clicked toggle checkbox to mark 'Example2' as completed at (535, 286) on .todo-list li:has-text('Example2') .toggle
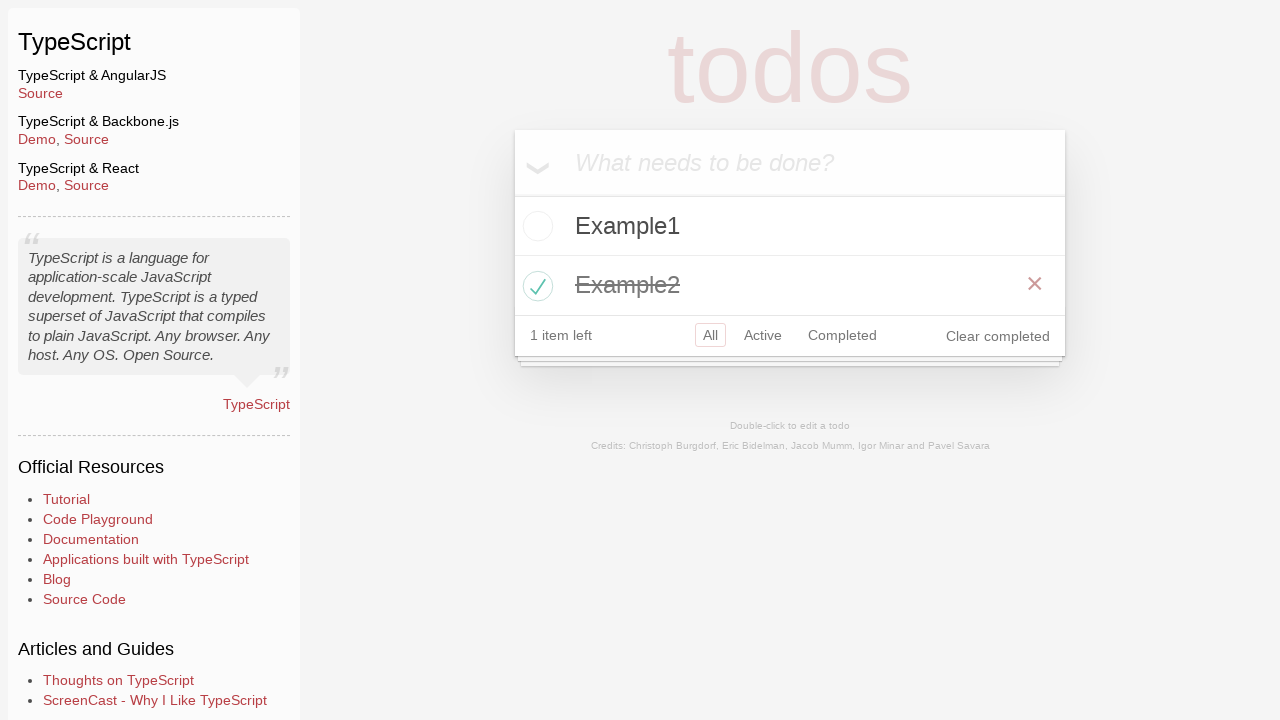

Navigated to completed filter view via URL
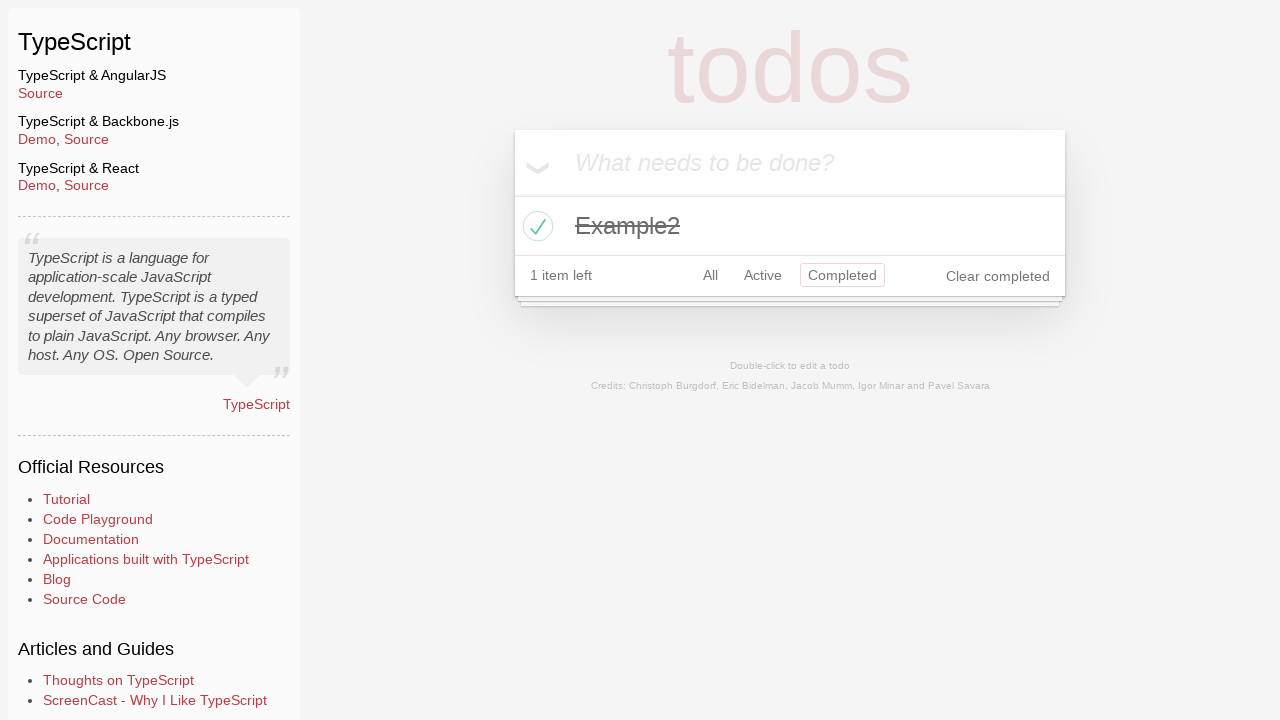

Verified completed todo 'Example2' is visible in completed view
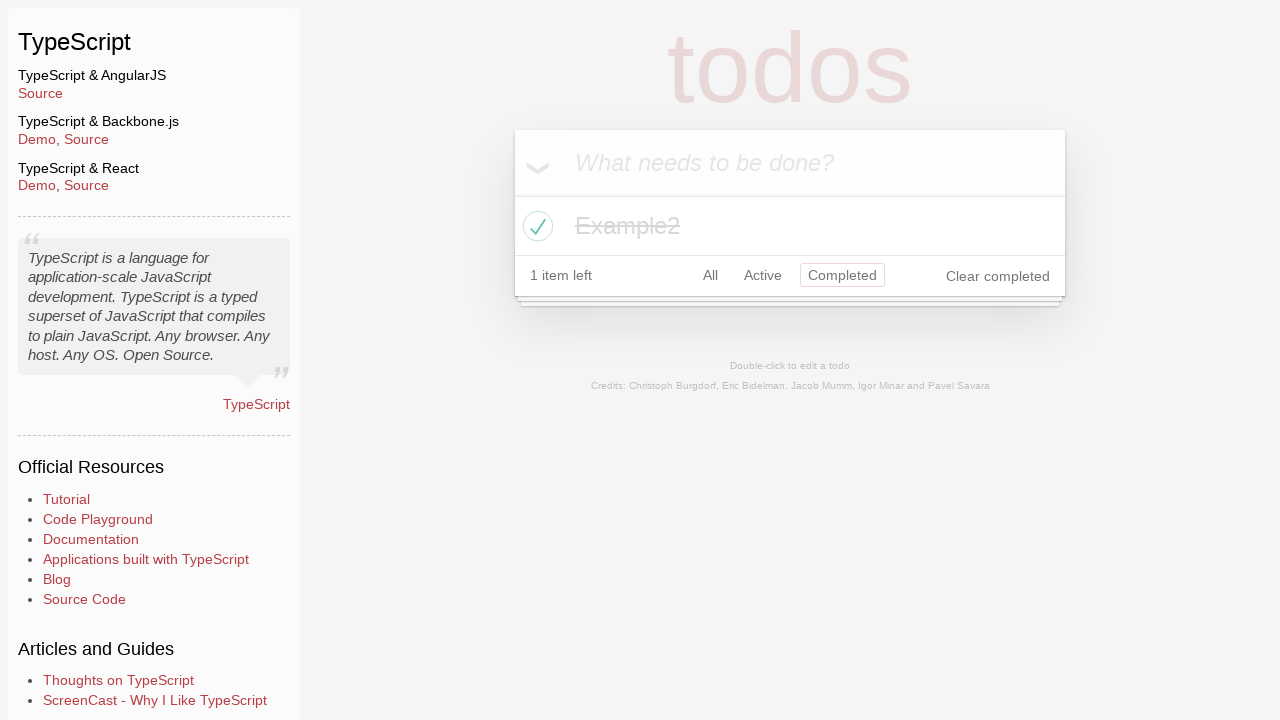

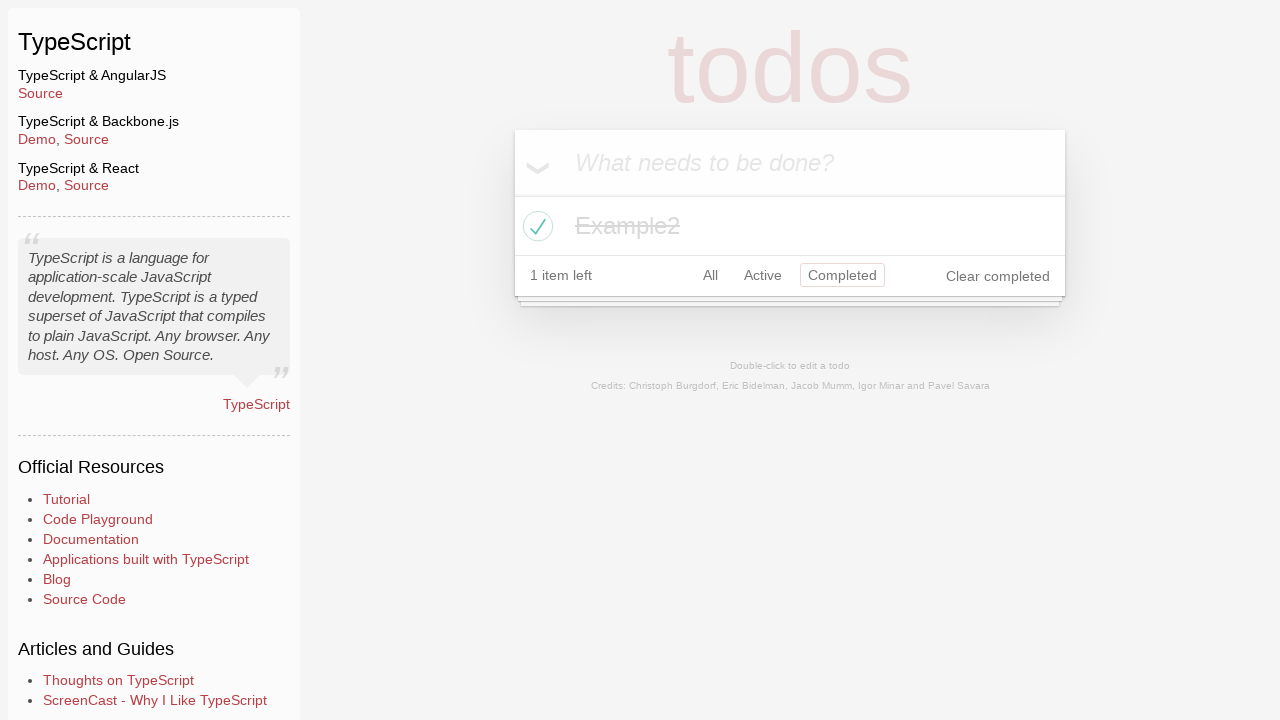